Tests single input field with float numbers

Starting URL: https://www.lambdatest.com/selenium-playground/simple-form-demo

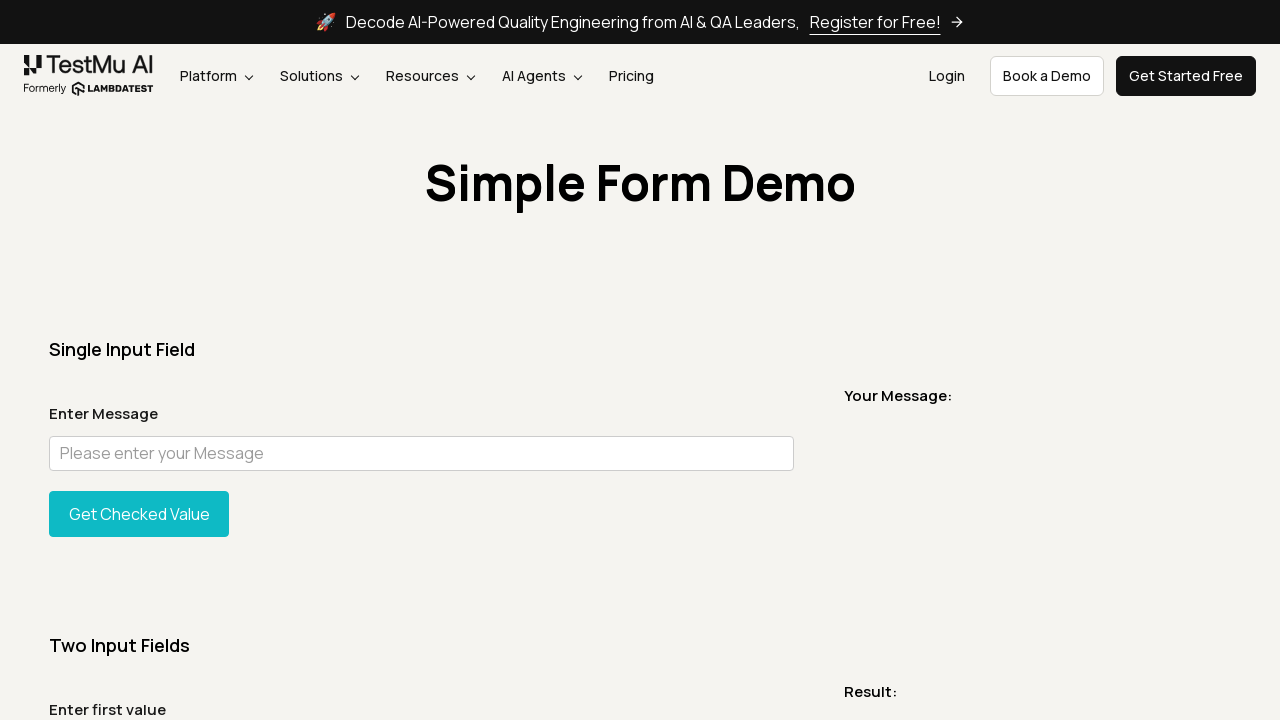

Entered float number 15.5 in the user message input field on #user-message
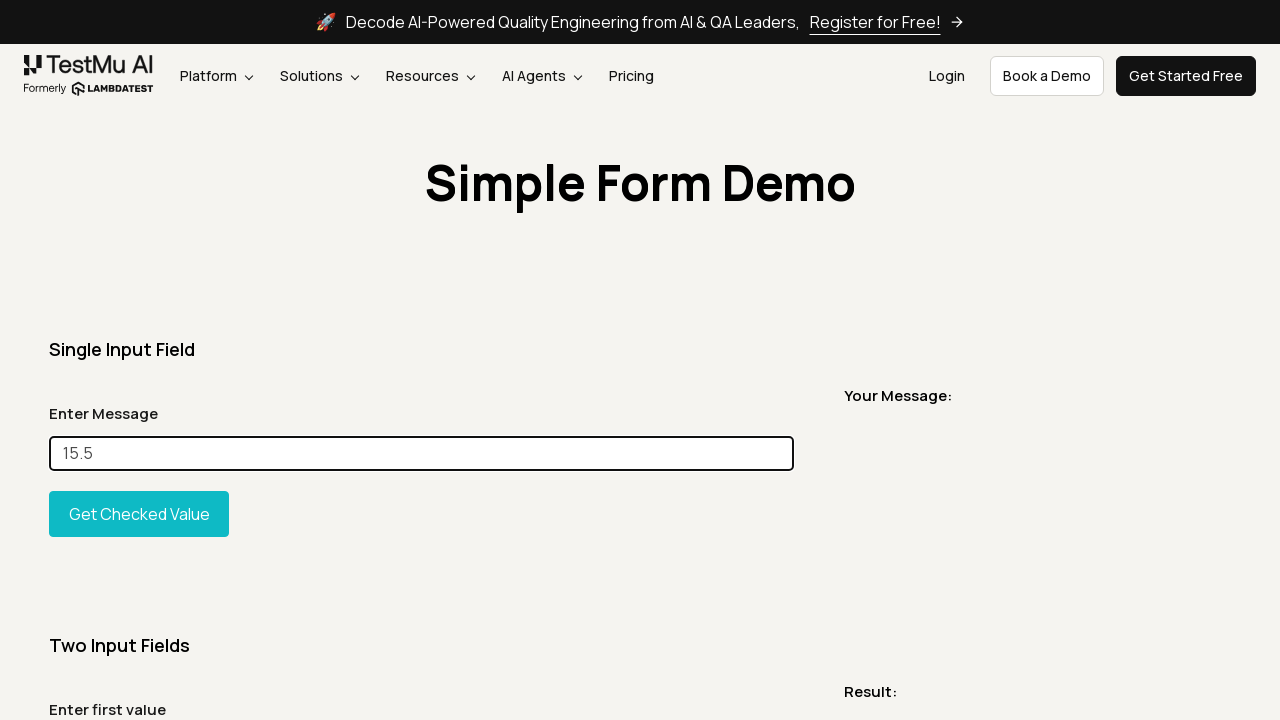

Clicked the show message button at (139, 514) on #showInput
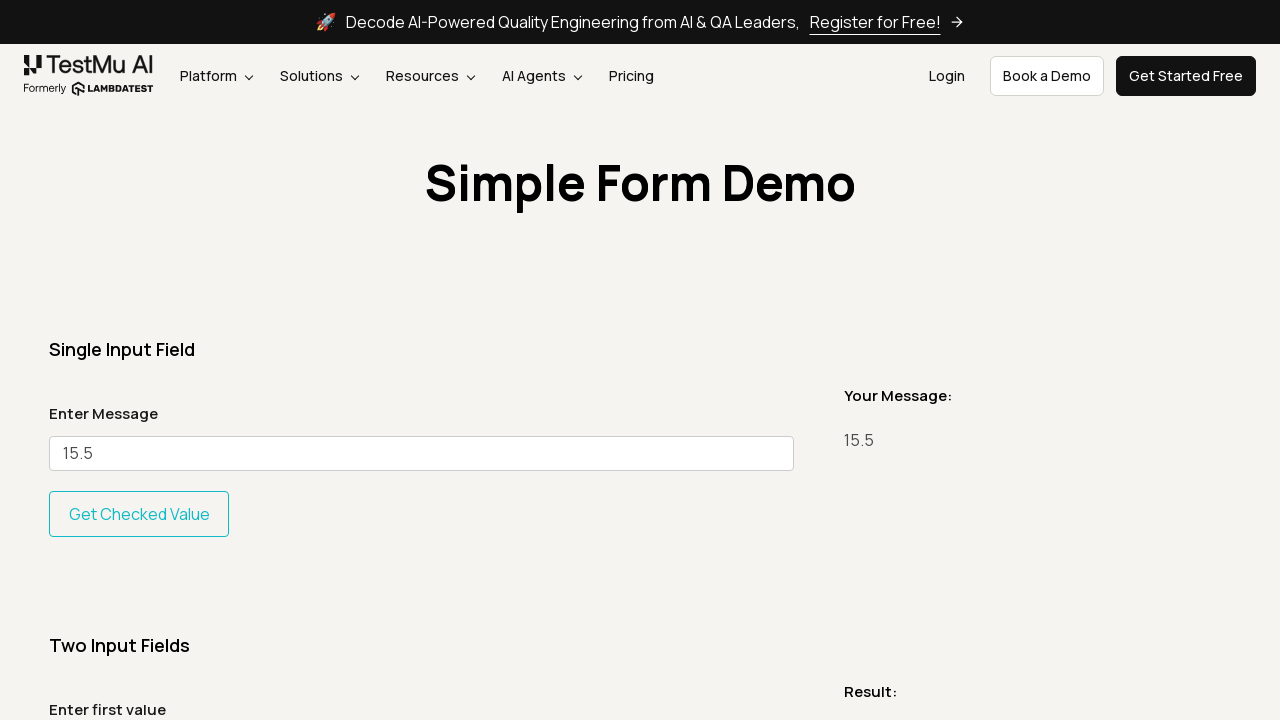

Verified that the message is displayed
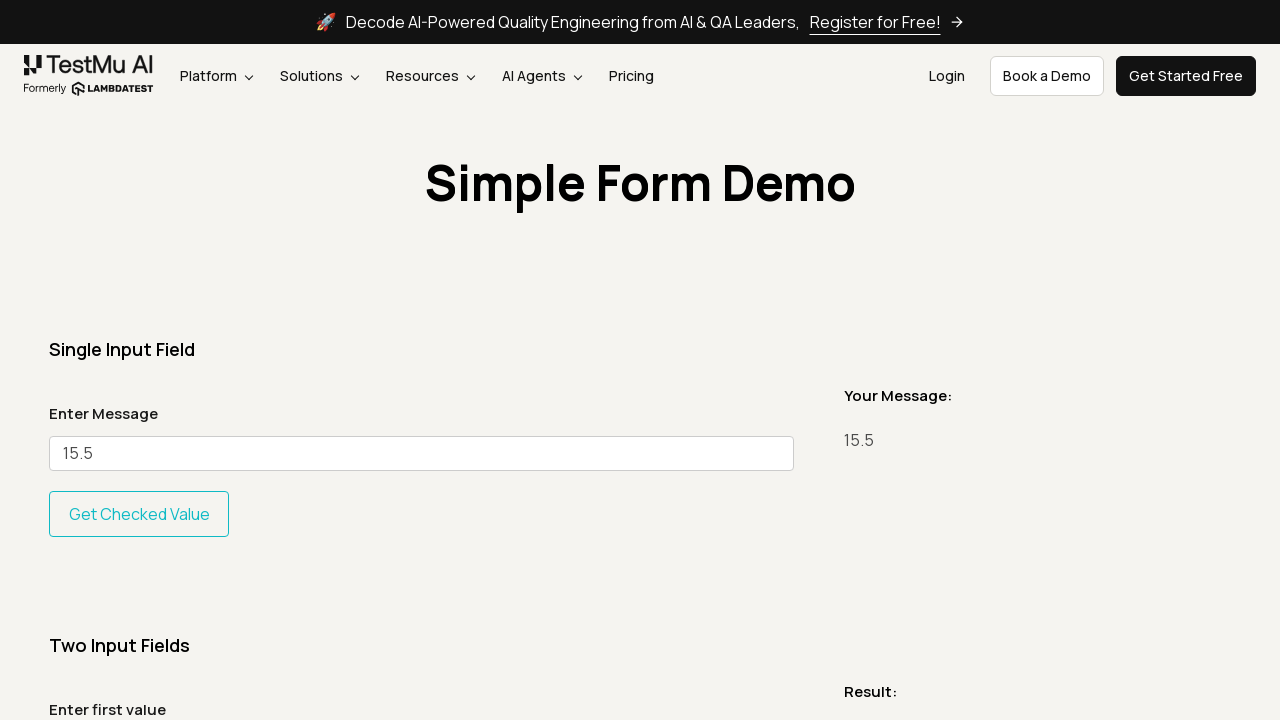

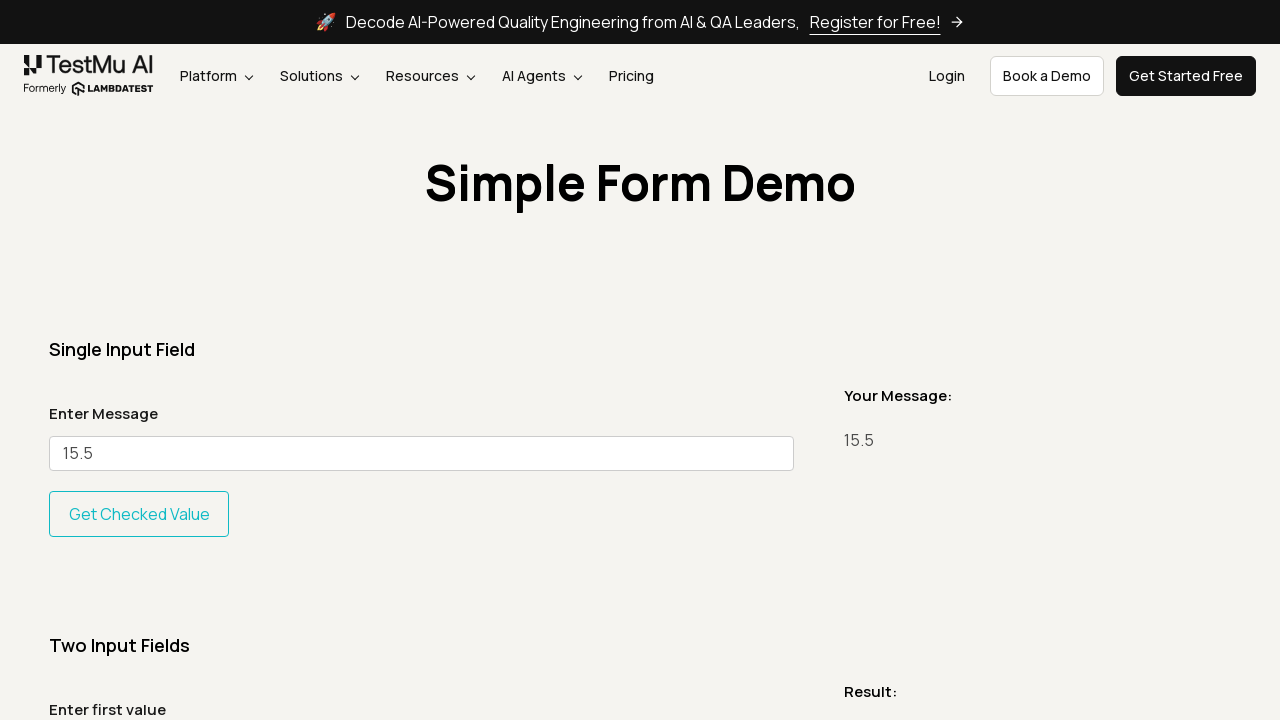